Navigates to the Syntax Projects homepage and clicks the "Start Practicing" button to begin interacting with the practice examples.

Starting URL: http://syntaxprojects.com/index.php

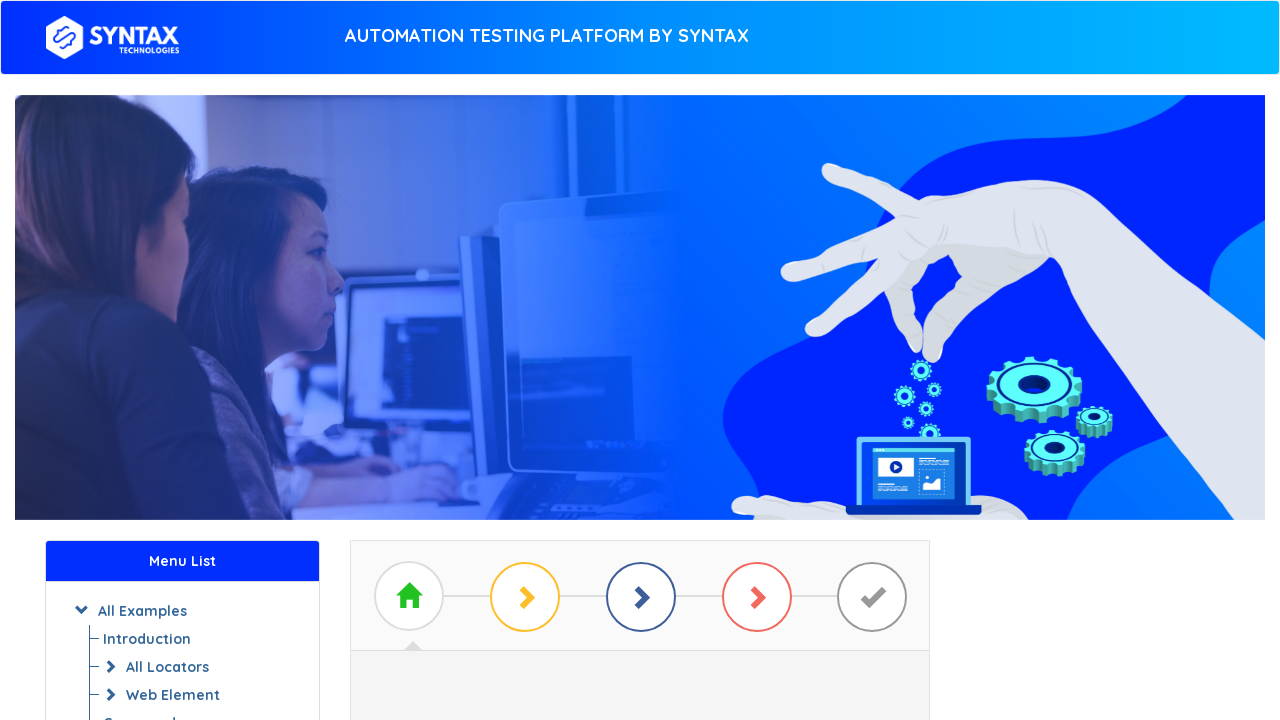

Clicked the 'Start Practicing' button to begin interacting with practice examples at (640, 372) on #btn_basic_example
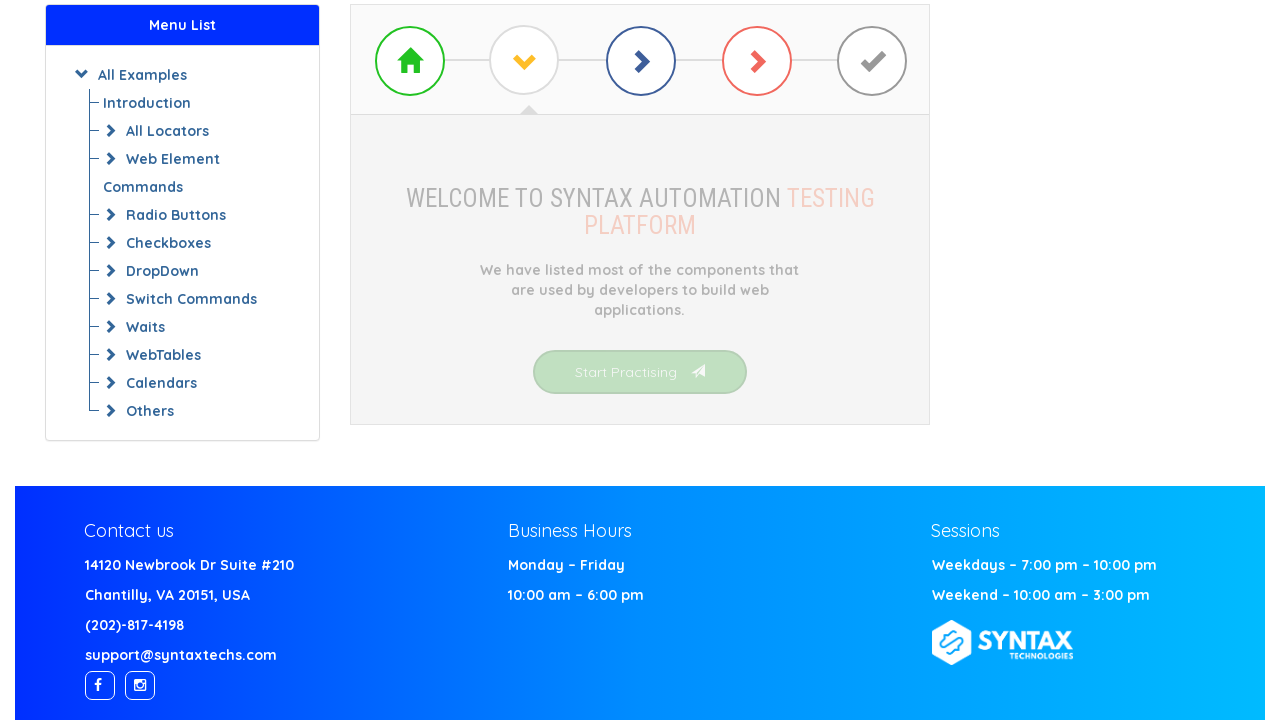

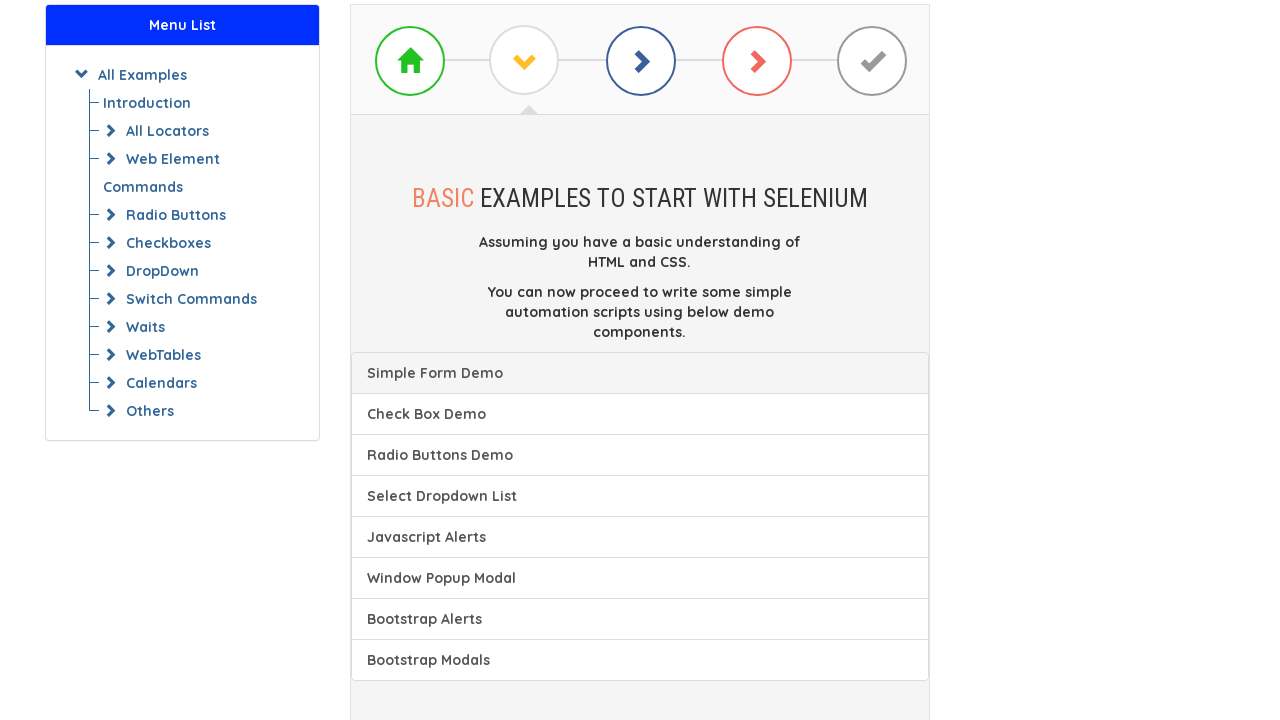